Navigates to an LCBO store inventory page and interacts with pagination controls and export functionality by clicking through a series of UI buttons.

Starting URL: https://lcbo.watch/store-inventory/568

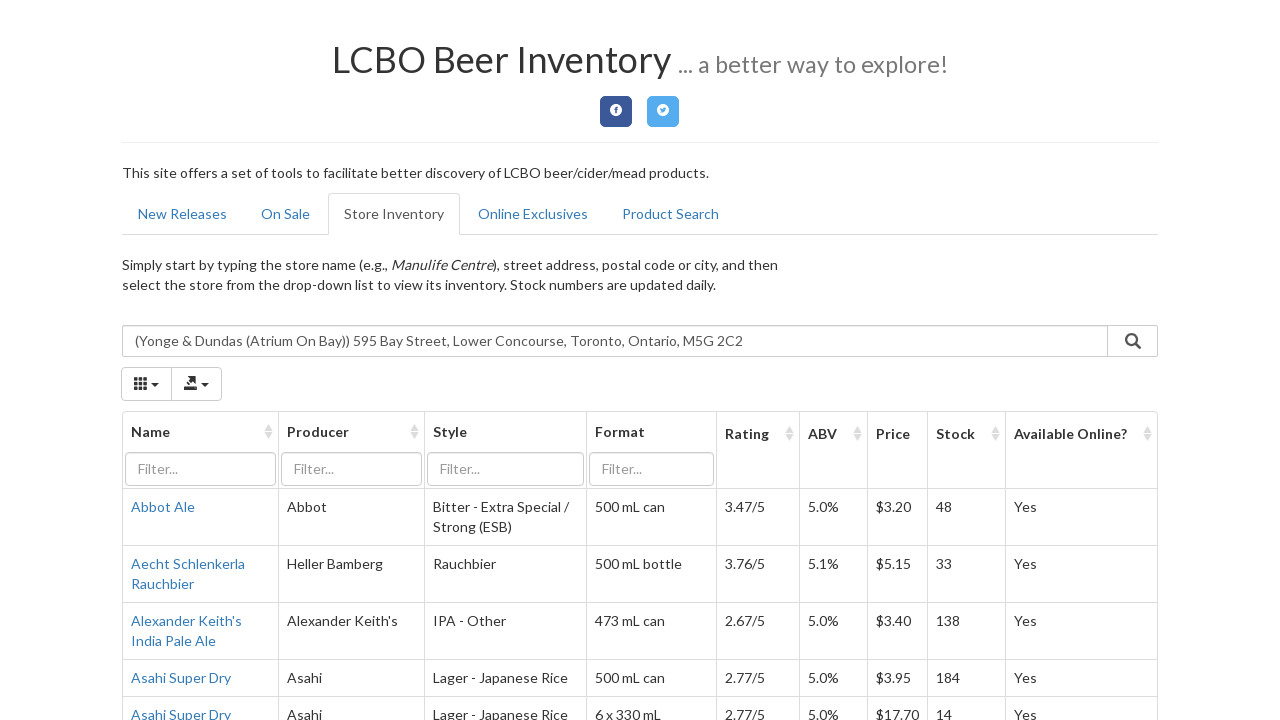

Waited for pagination size dropdown button to load
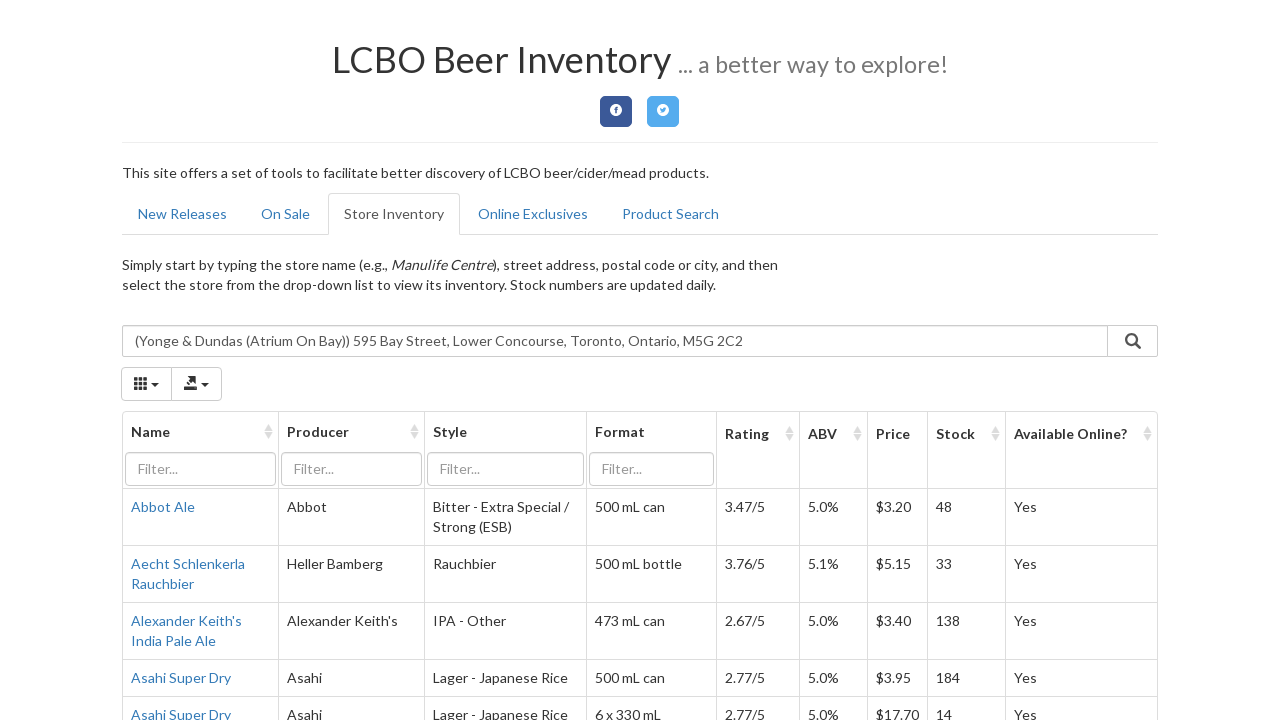

Clicked on pagination size dropdown button at (327, 639) on #store_inventory_table > div.bootstrap-table > div.fixed-table-container > div.f
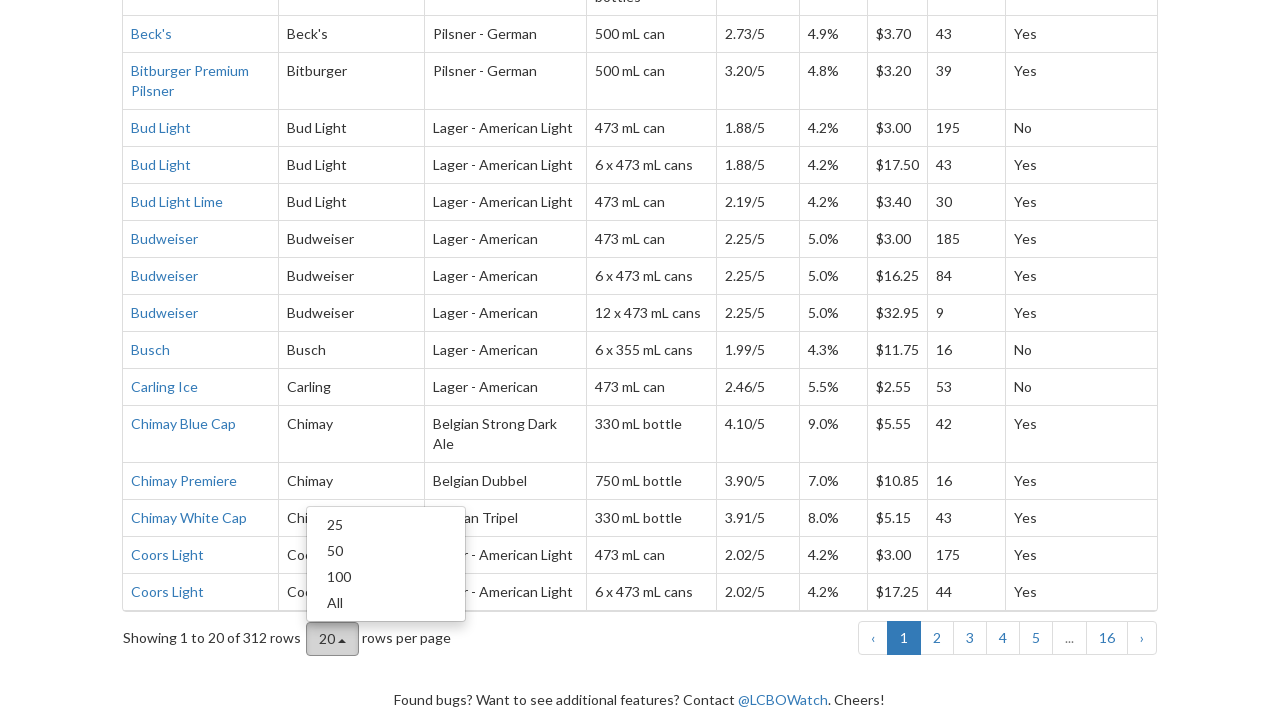

Waited for pagination option dropdown to load
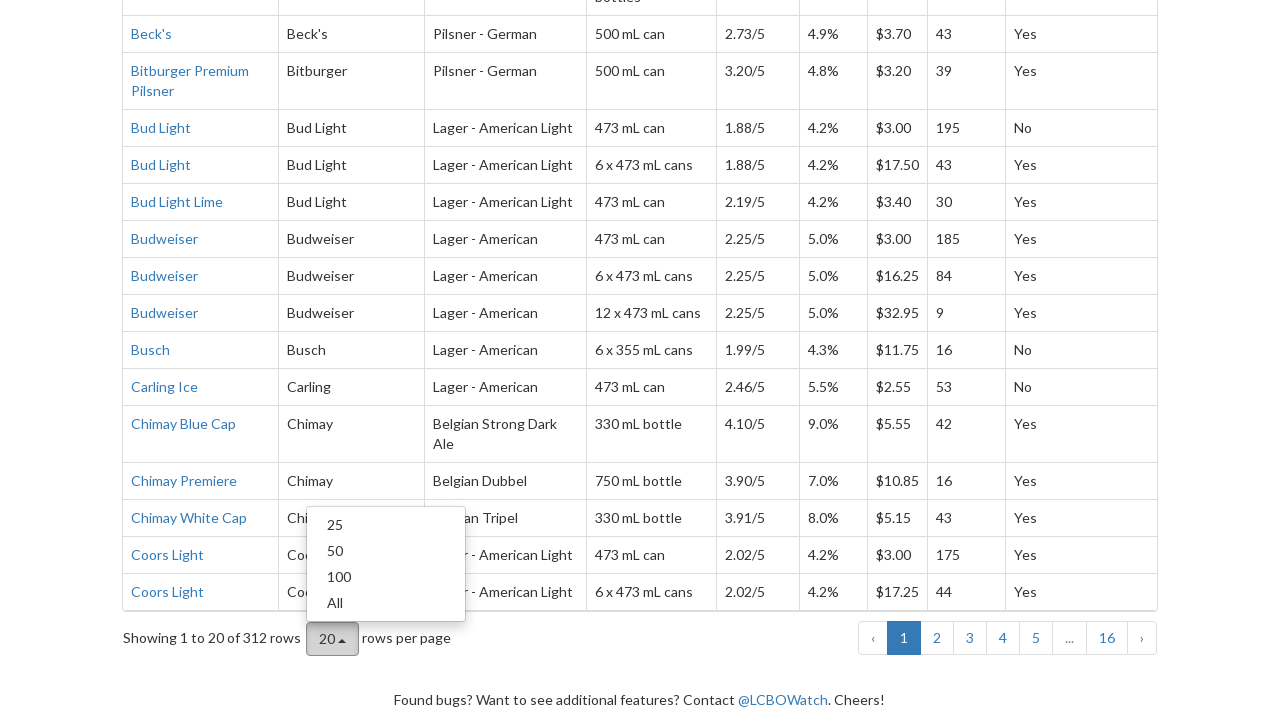

Selected 4th pagination option from dropdown at (386, 603) on #store_inventory_table > div.bootstrap-table > div.fixed-table-container > div.f
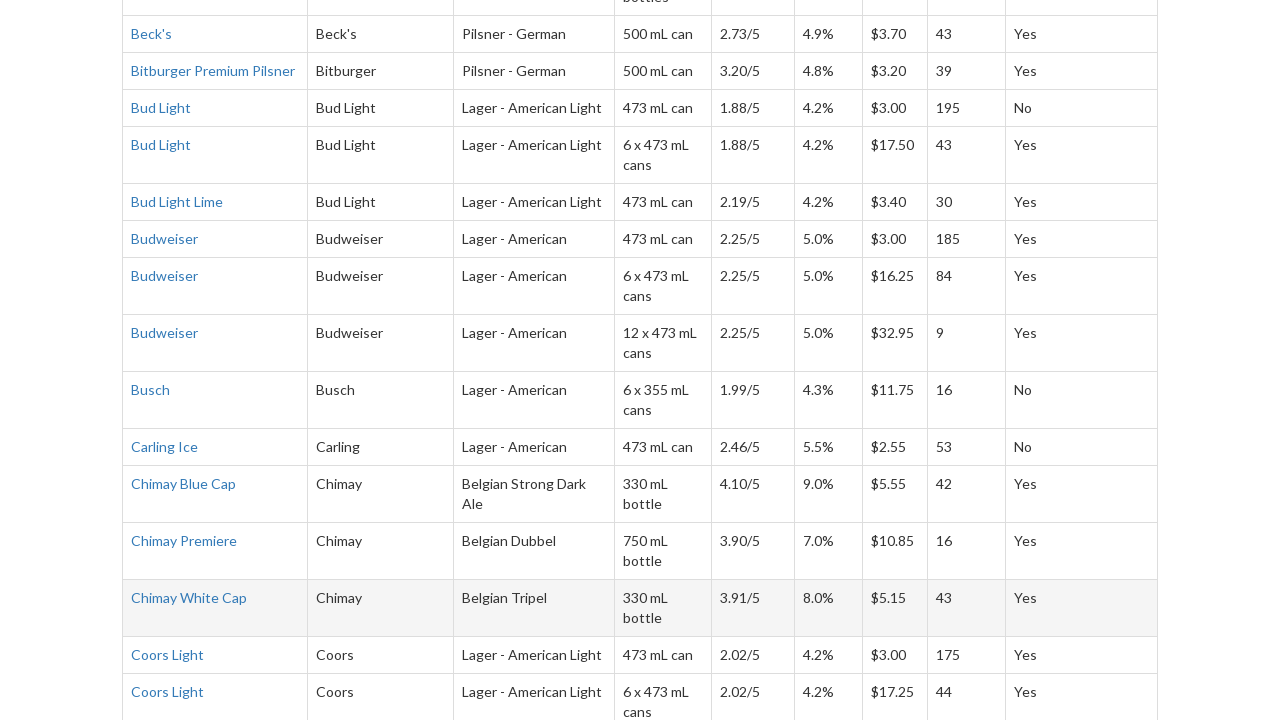

Waited for export dropdown button to load
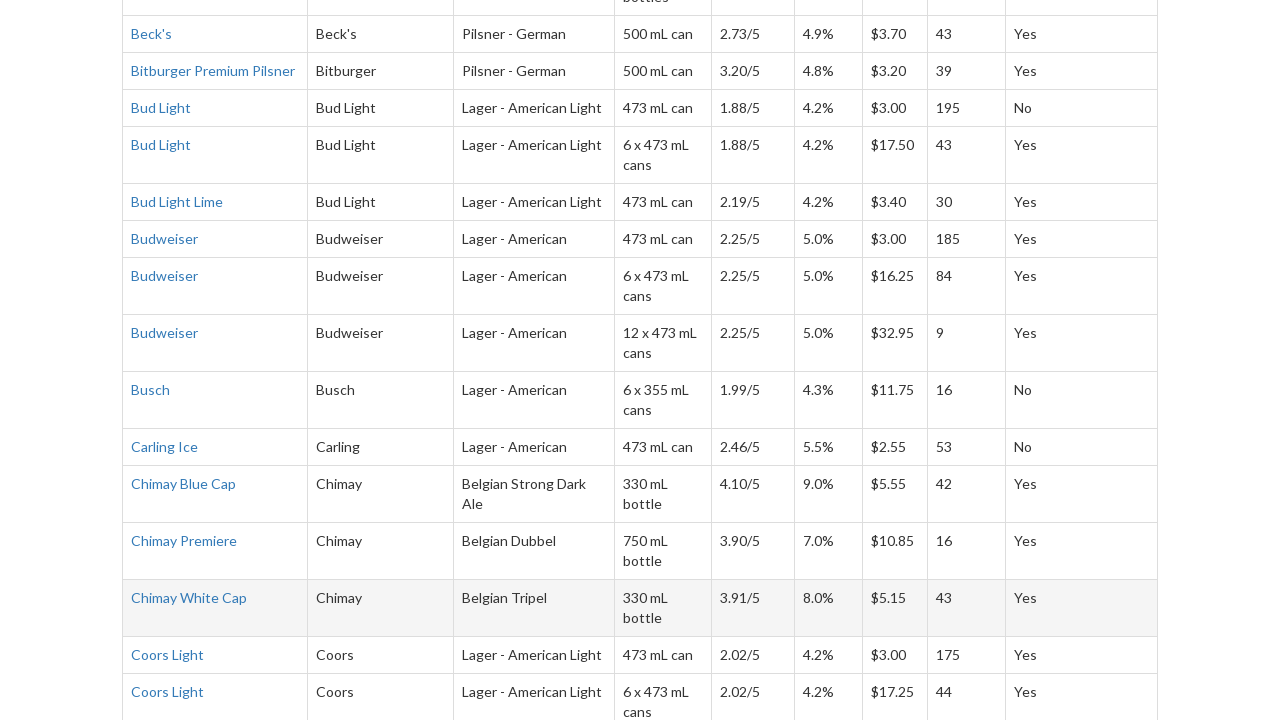

Clicked on export dropdown button at (196, 361) on #store_inventory_table > div.bootstrap-table > div.fixed-table-toolbar > div.col
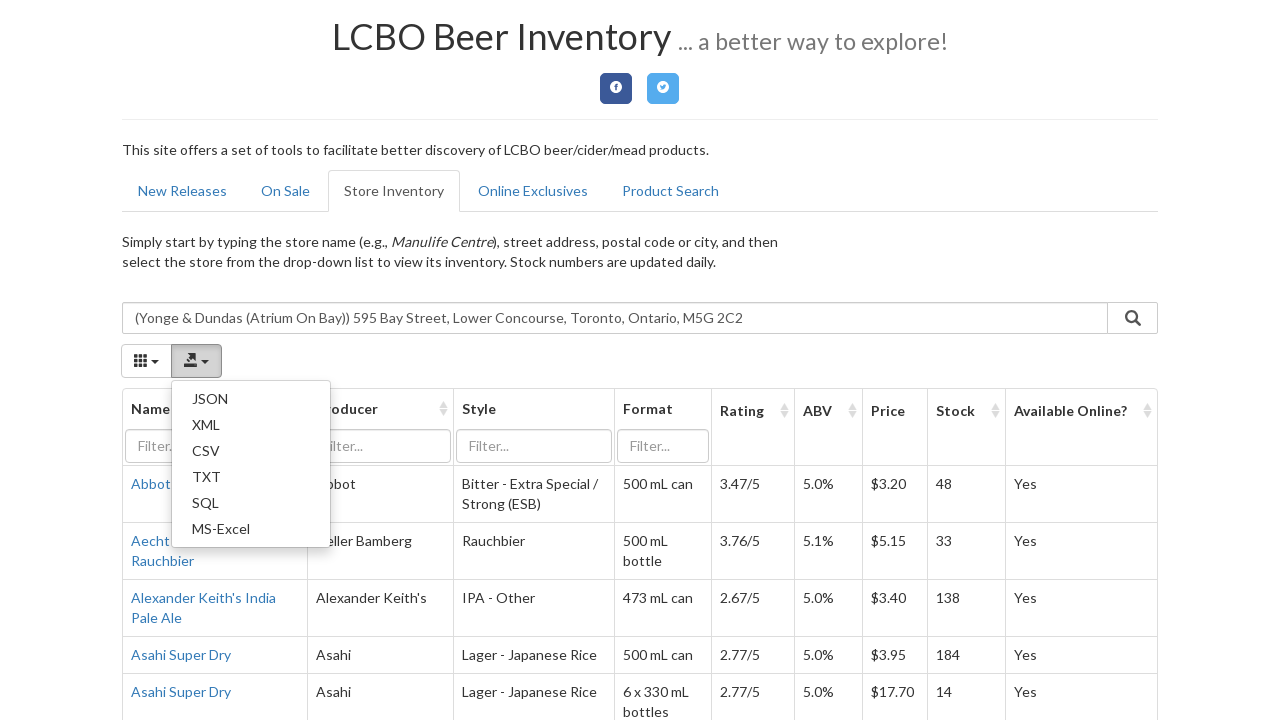

Waited for export format options to load
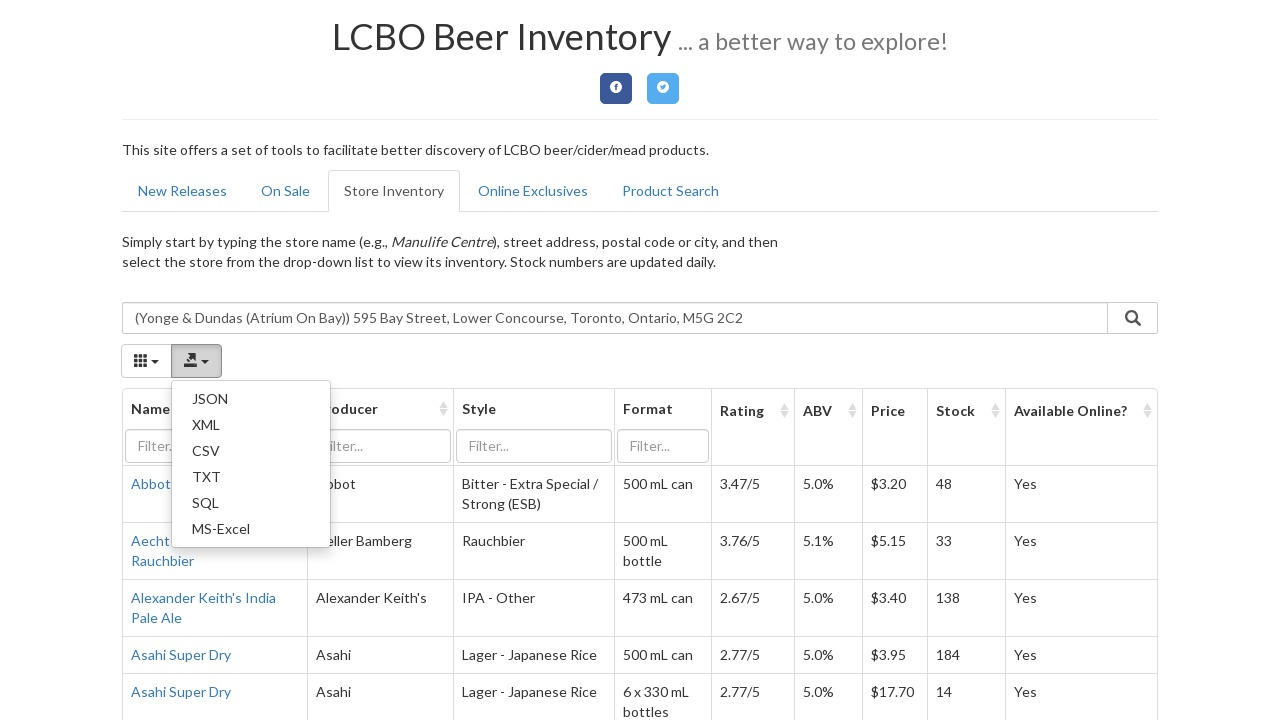

Selected 3rd export format option (CSV) at (251, 451) on #store_inventory_table > div.bootstrap-table > div.fixed-table-toolbar > div.col
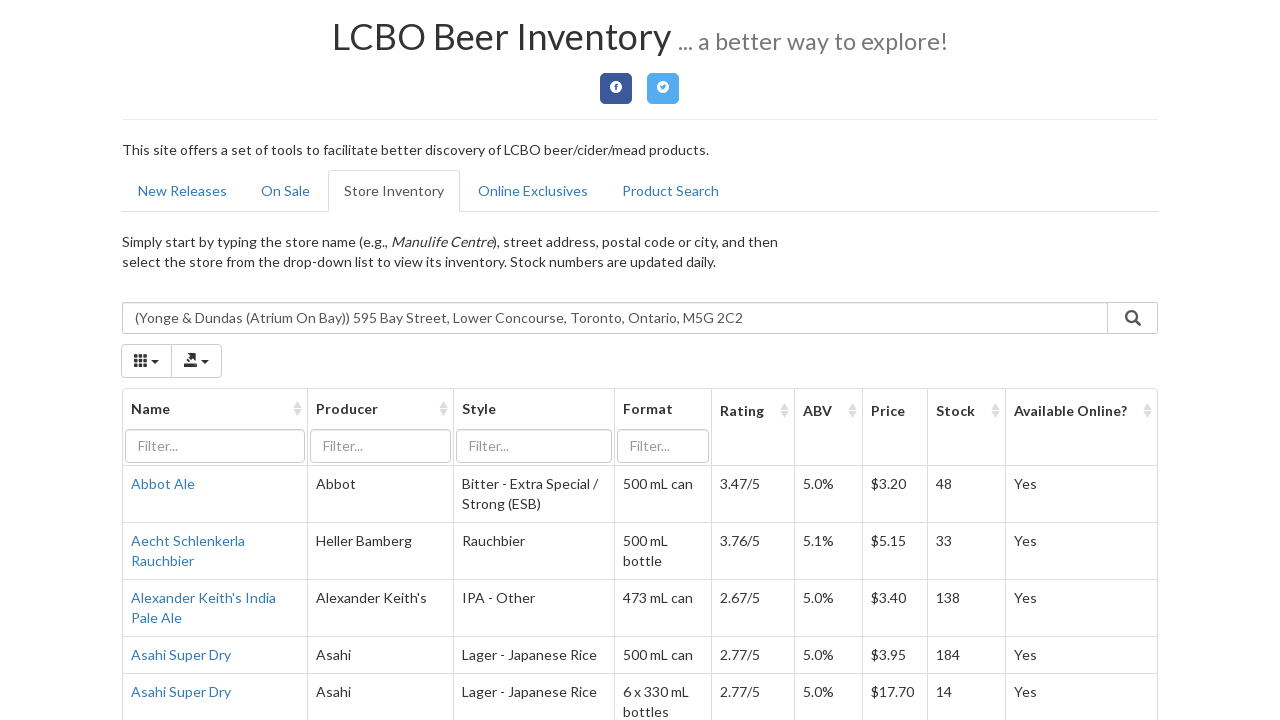

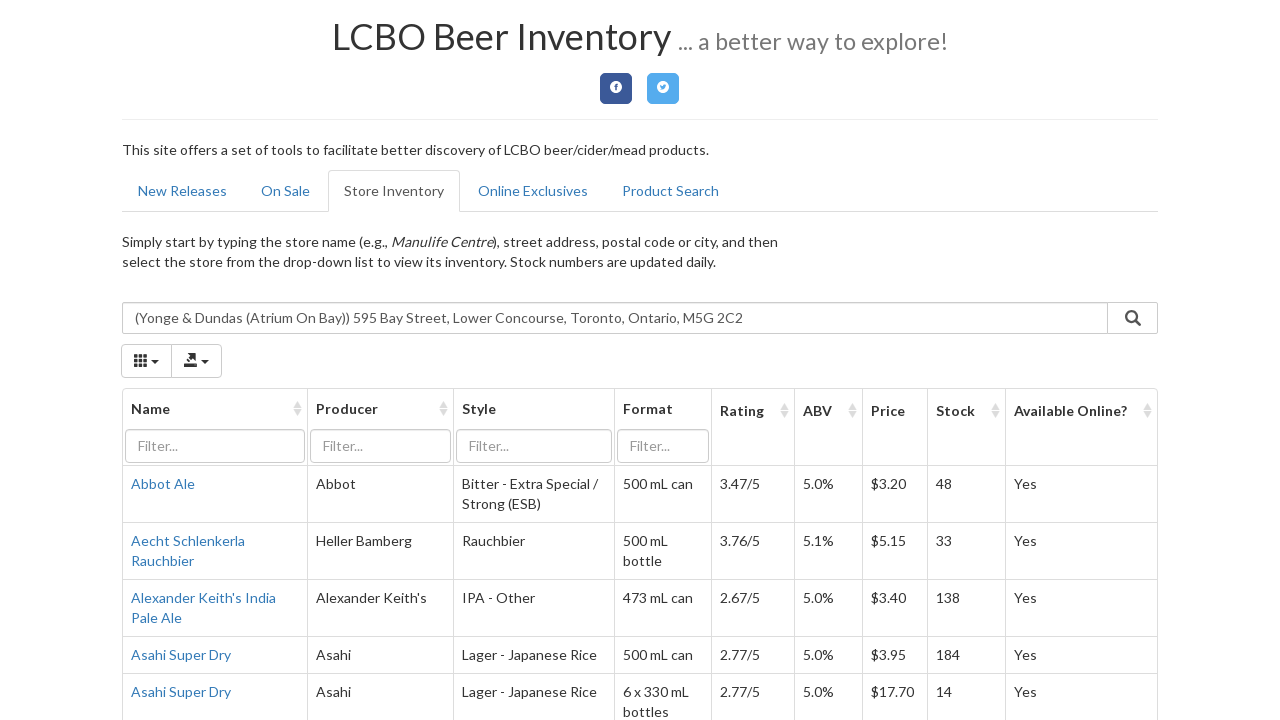